Navigates to My Account page and verifies the page title is displayed correctly

Starting URL: https://alchemy.hguy.co/lms/

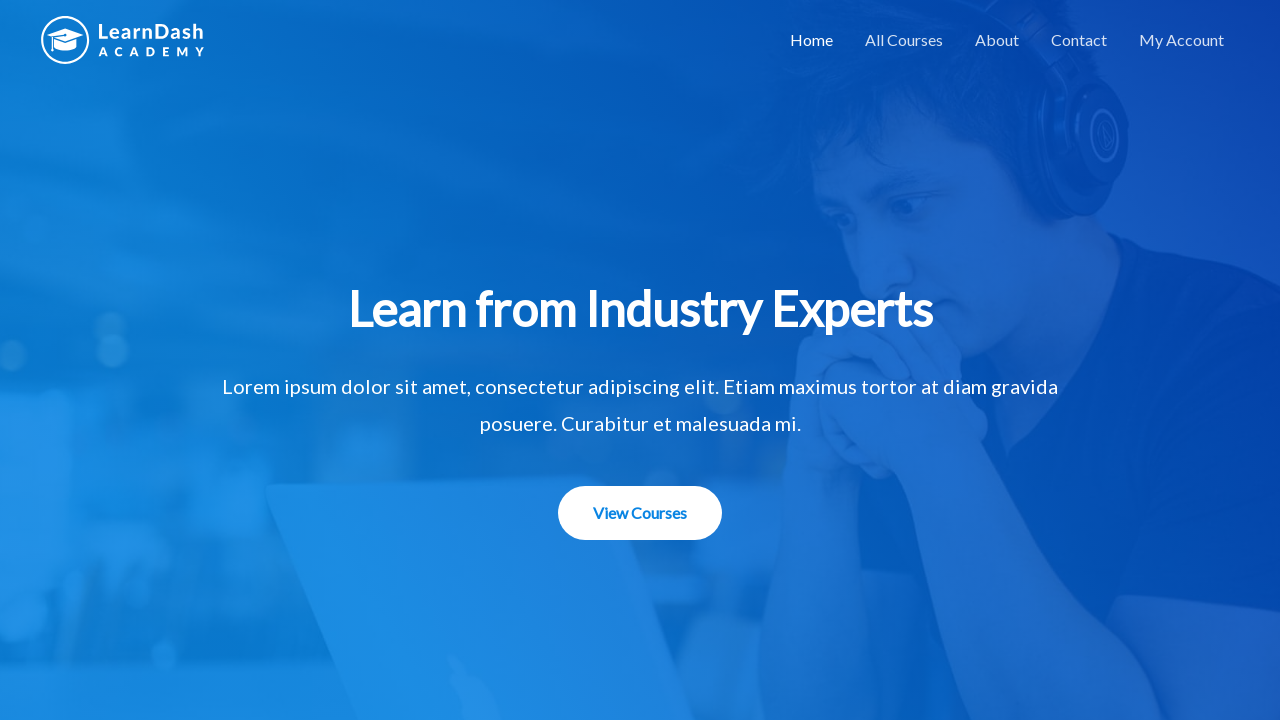

Clicked on My Account link in navigation at (1182, 40) on xpath=//div[@class='main-navigation']/ul/li[5]
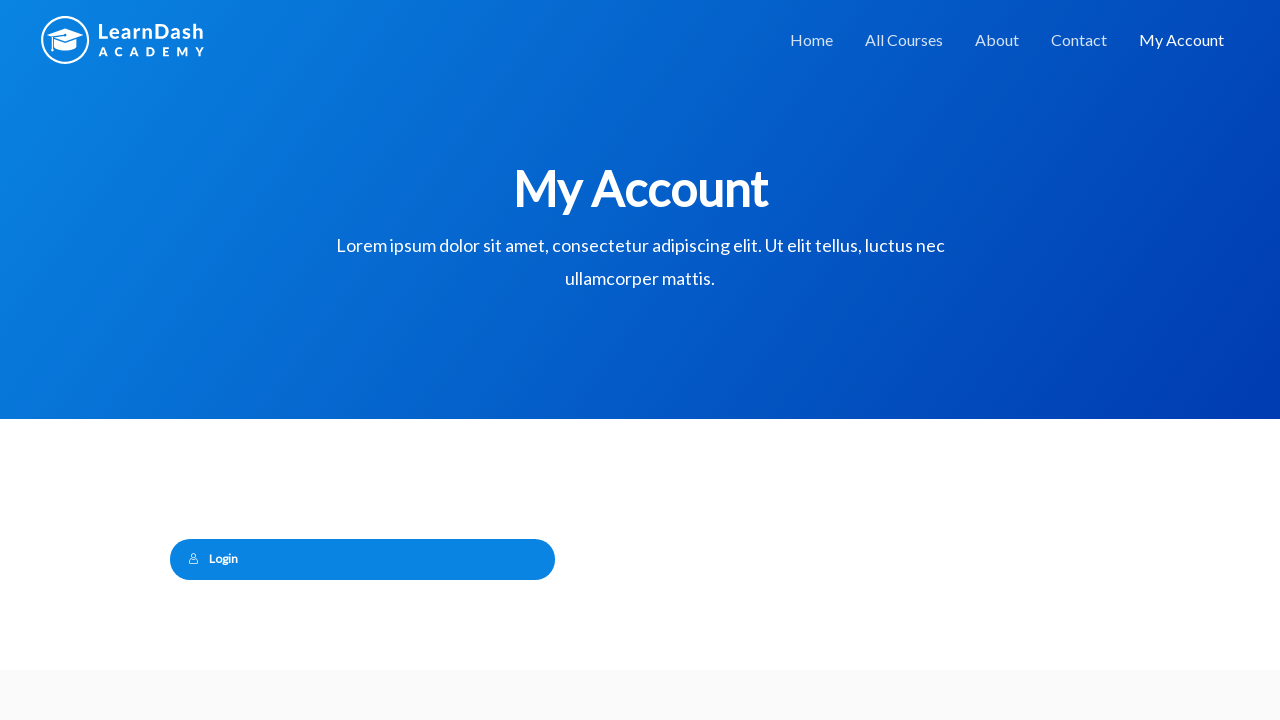

My Account page title loaded and verified
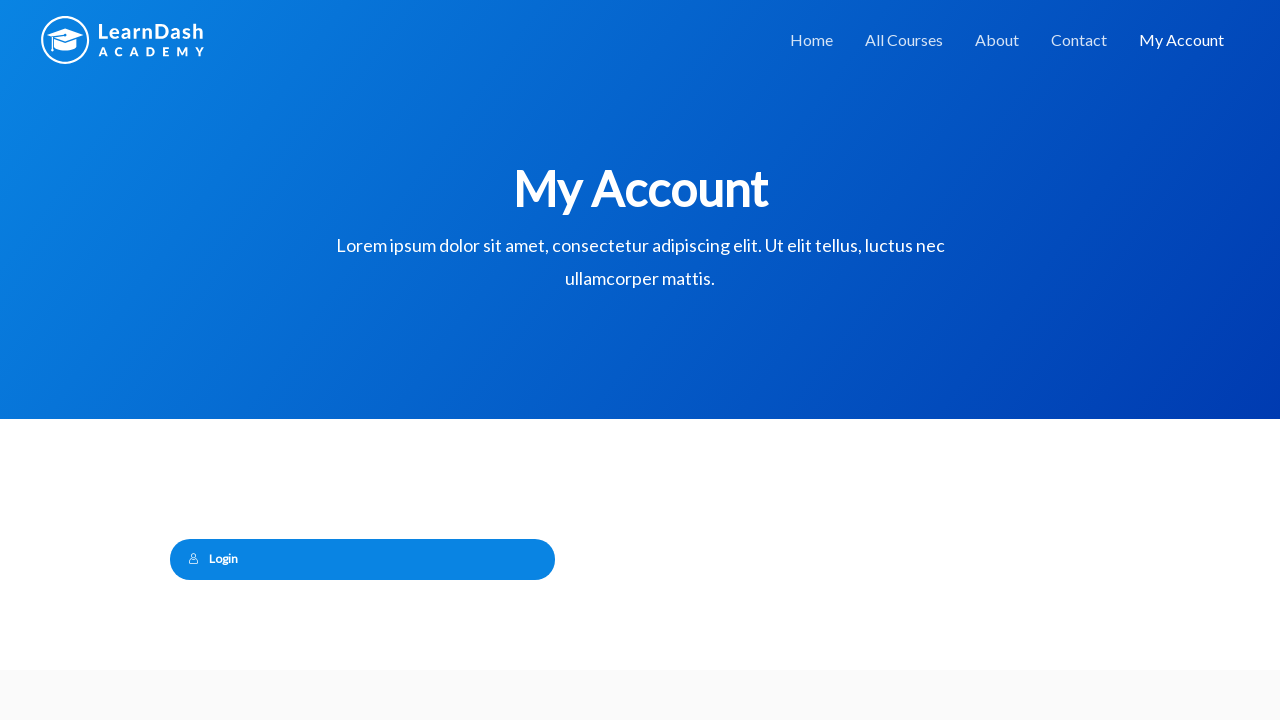

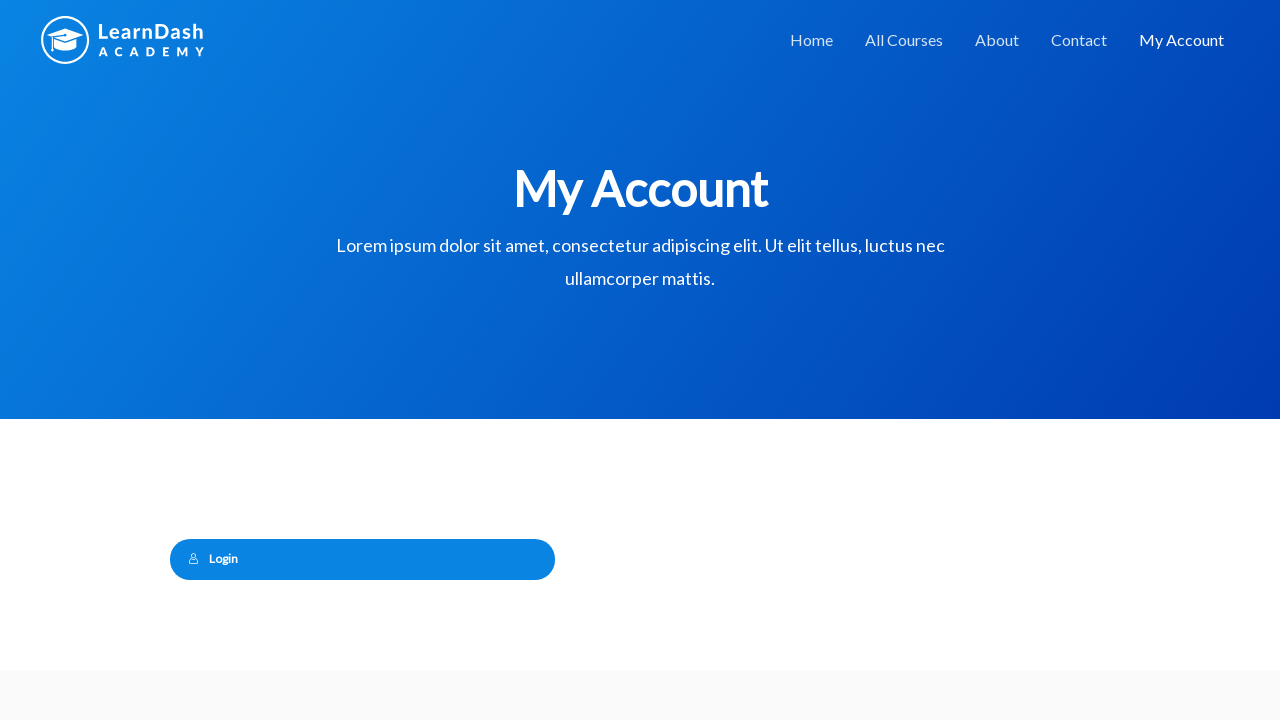